Tests product reviews section by clicking on the Reviews link to navigate to the review section

Starting URL: http://demostore.supersqa.com/product/album/

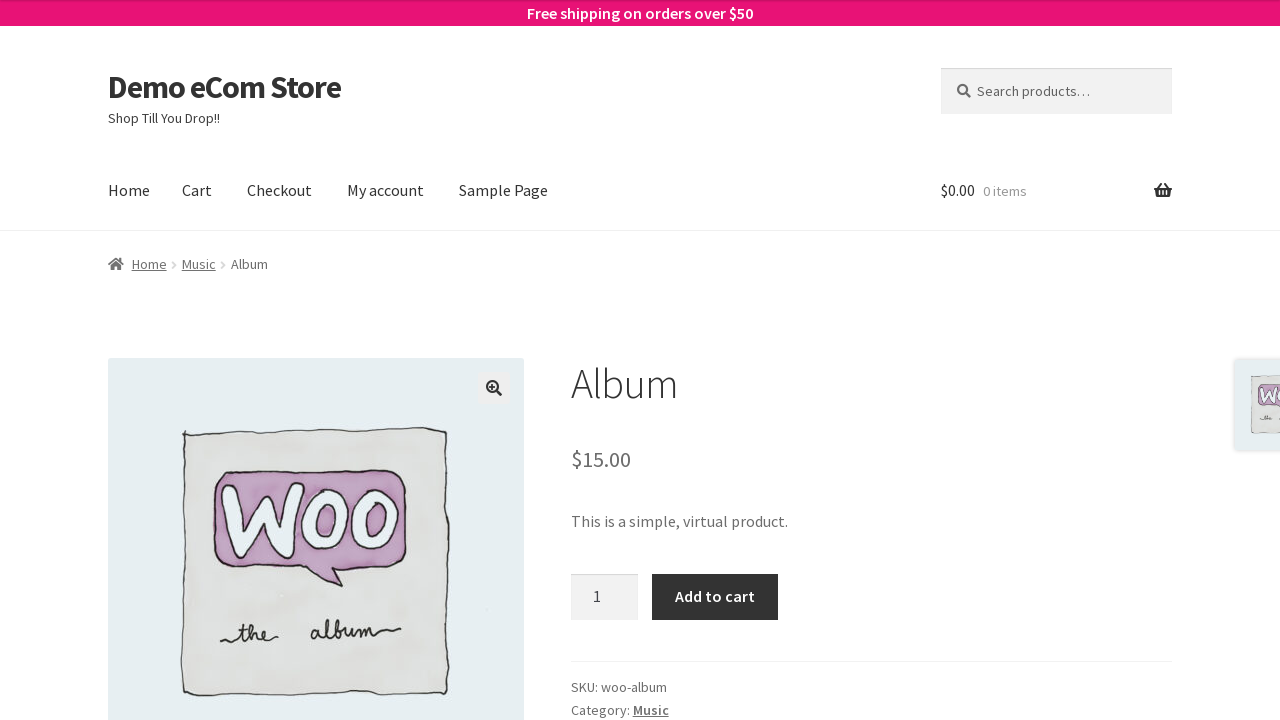

Clicked on the Reviews link to navigate to review section at (270, 361) on xpath=//a[normalize-space()='Reviews (0)']
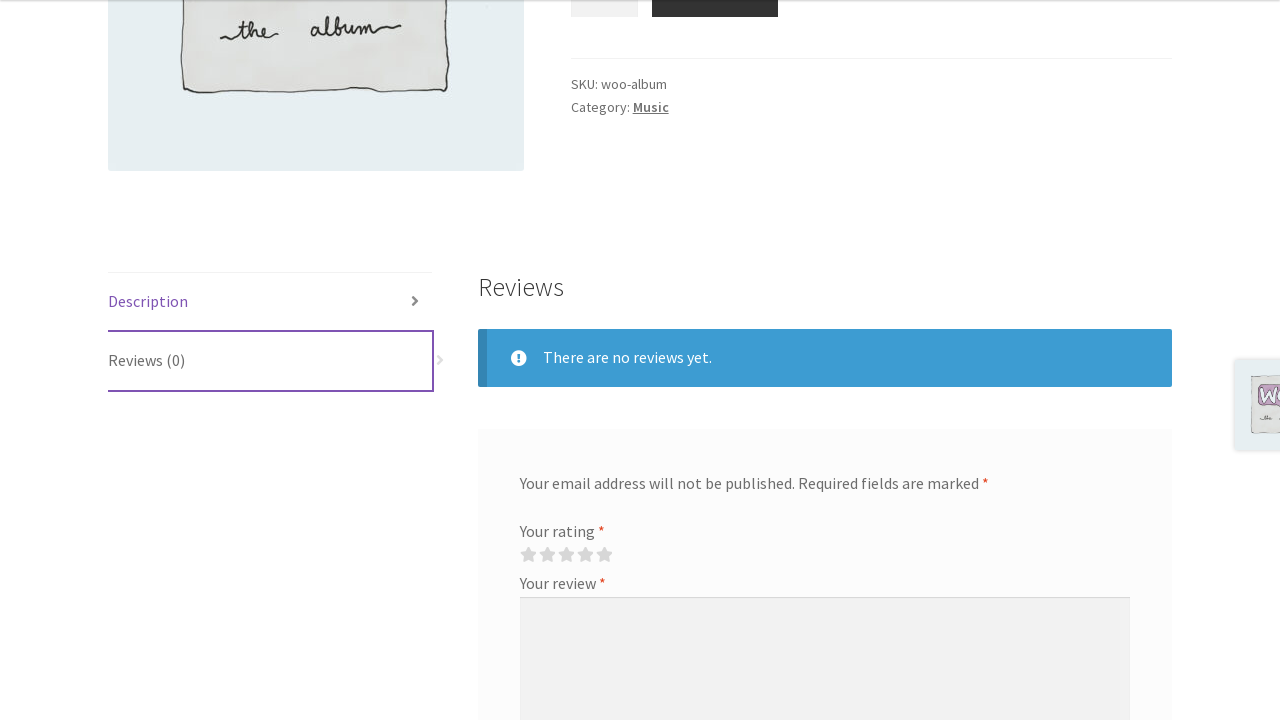

Waited for page to reach network idle state and review section to load
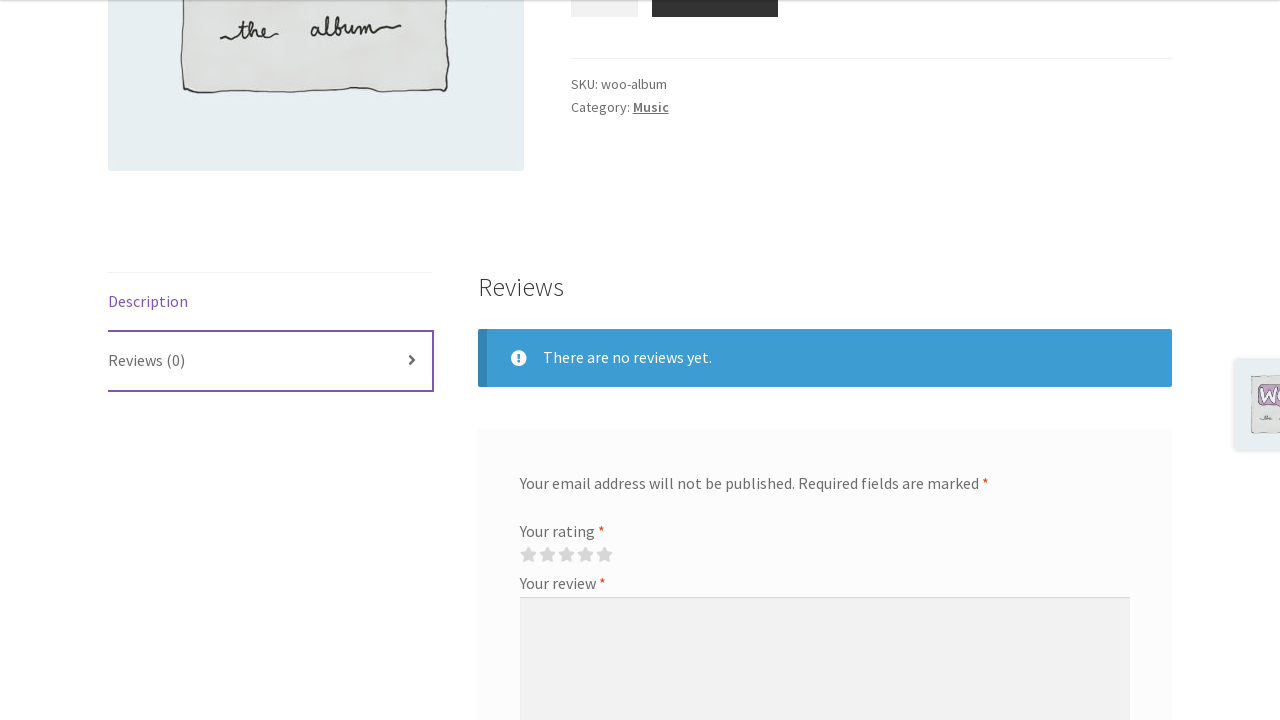

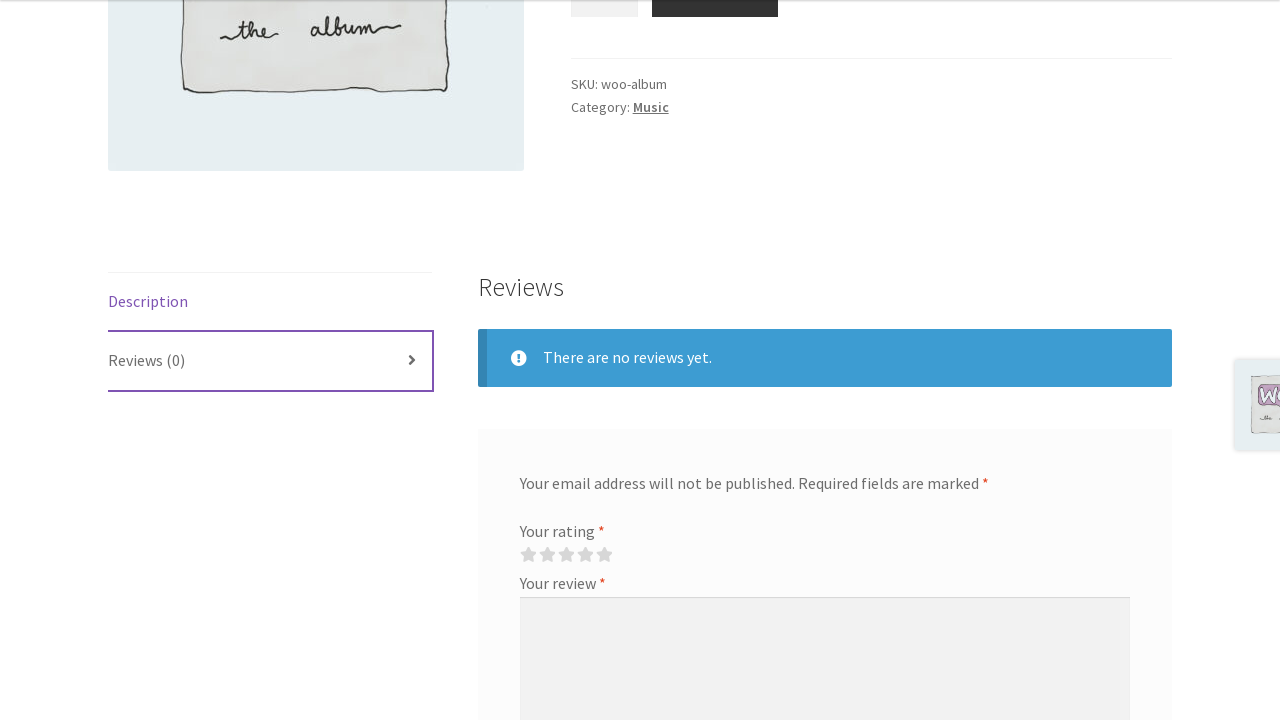